Tests drag and drop functionality by navigating to the Drag and Drop page and dragging column A to column B

Starting URL: https://practice.cydeo.com/

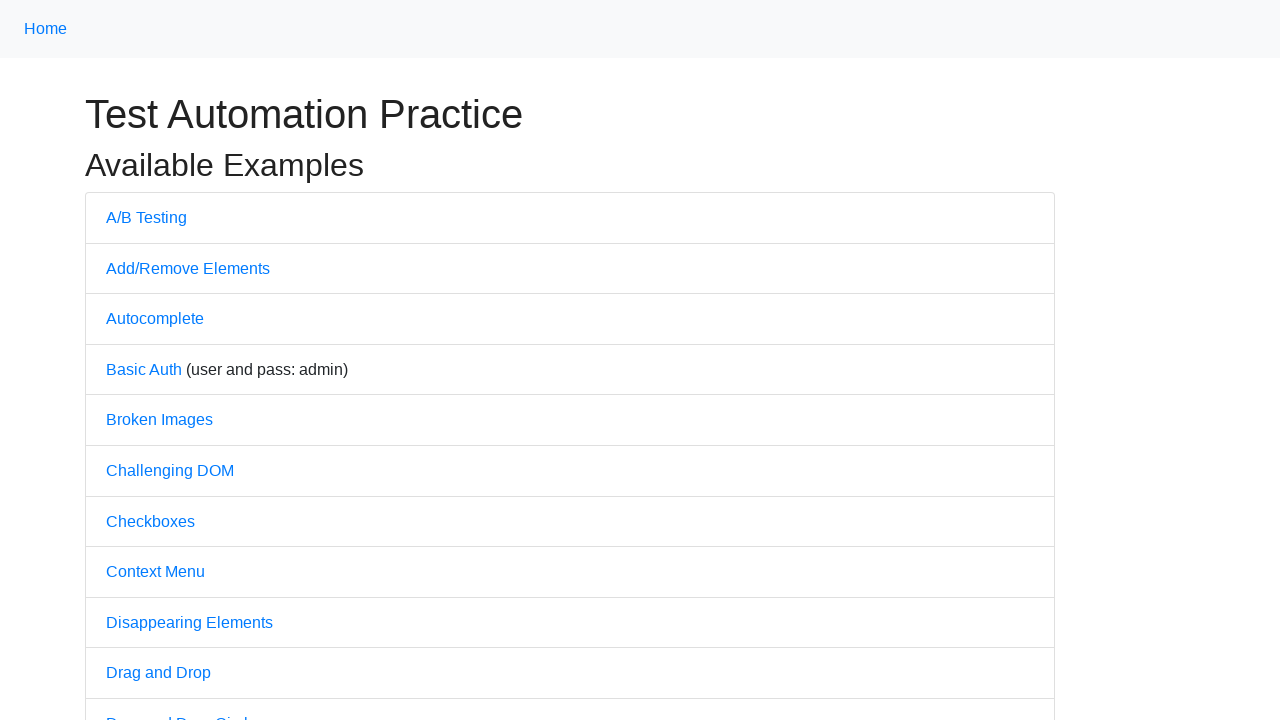

Navigated to practice.cydeo.com homepage
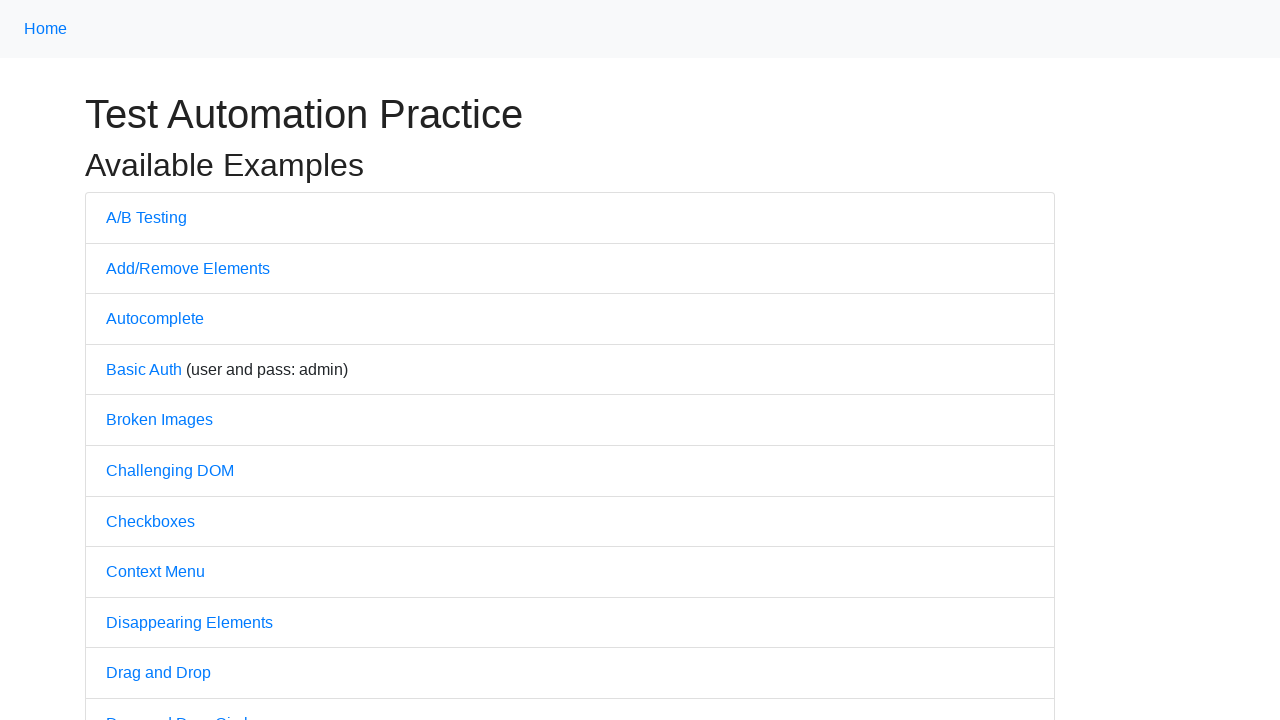

Clicked on Drag and Drop link at (158, 673) on text='Drag and Drop'
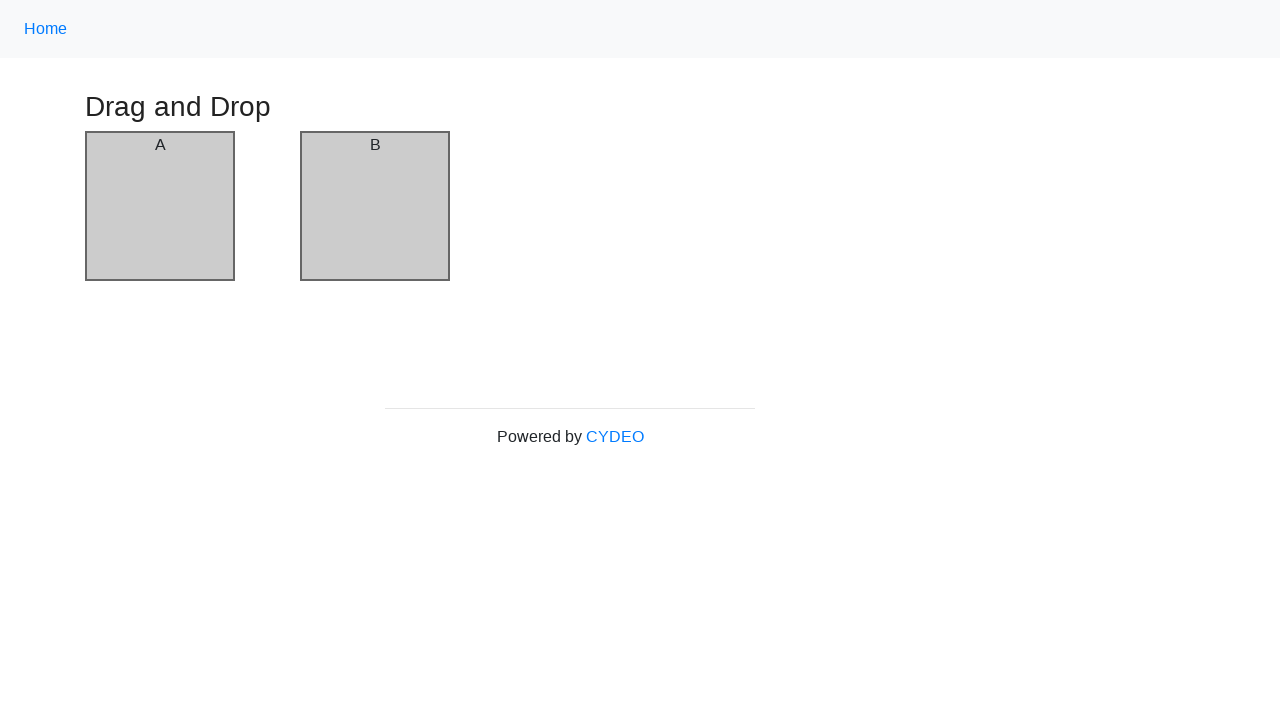

Dragged column A to column B at (375, 206)
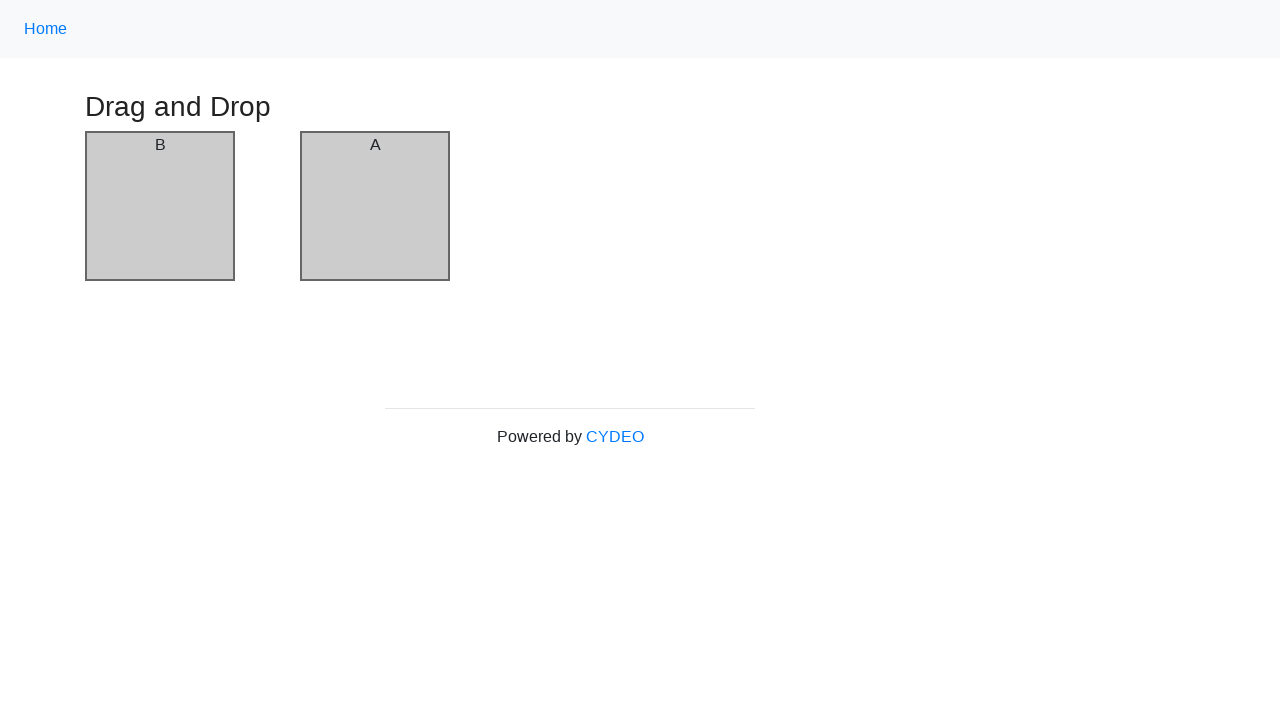

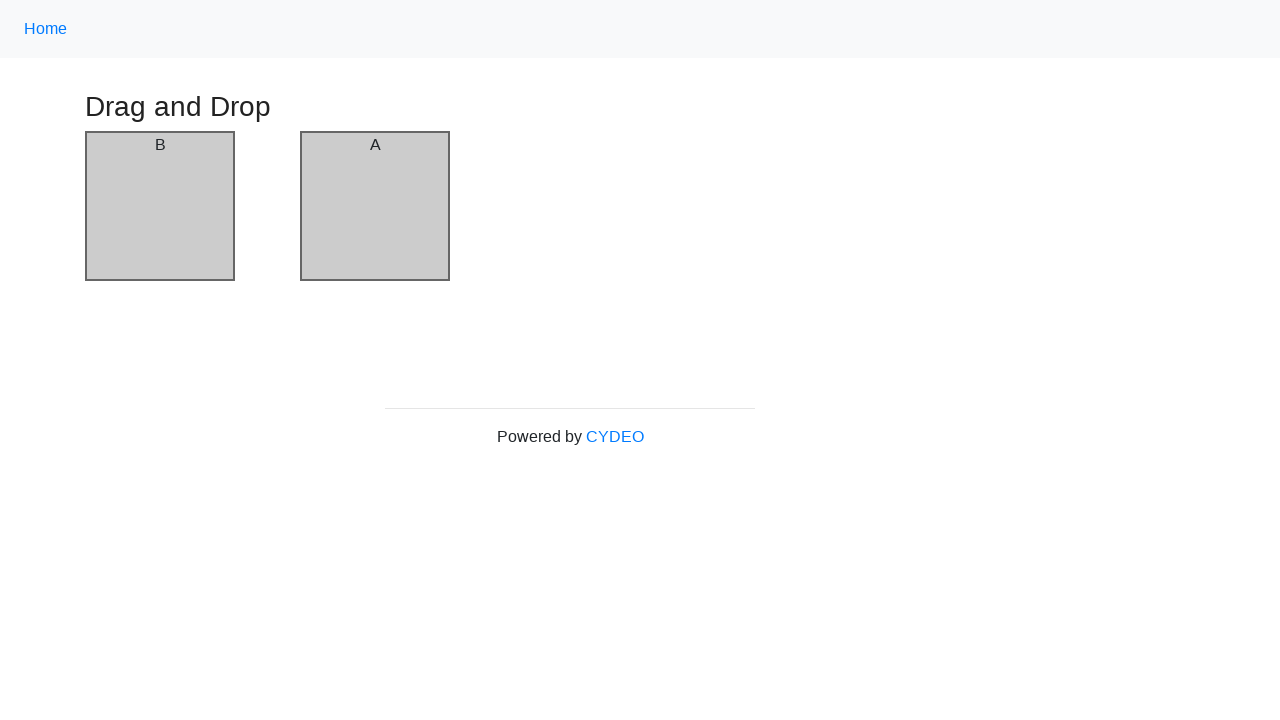